Tests the text box form by filling in name, email, current address, and permanent address fields, then submits and verifies the output matches the input.

Starting URL: https://demoqa.com/

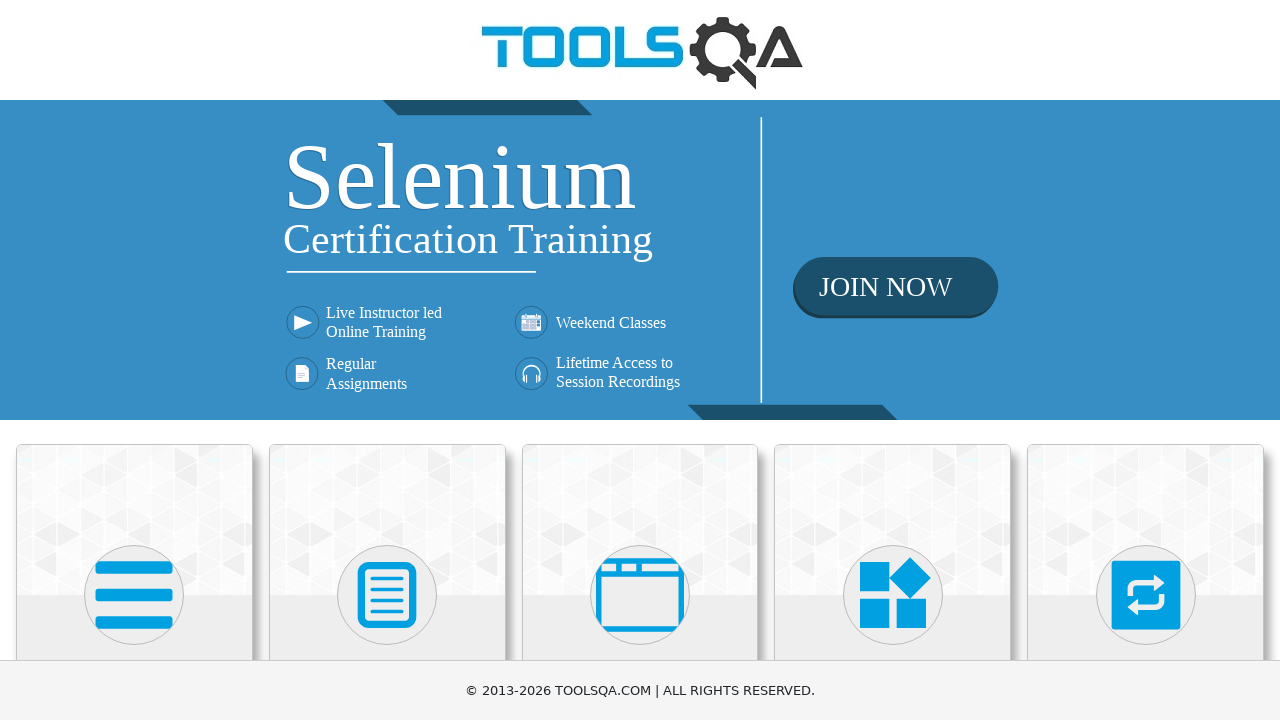

Clicked on Elements card at (134, 520) on xpath=//div[contains(@class, 'top-card') and .//h5[text()='Elements']]
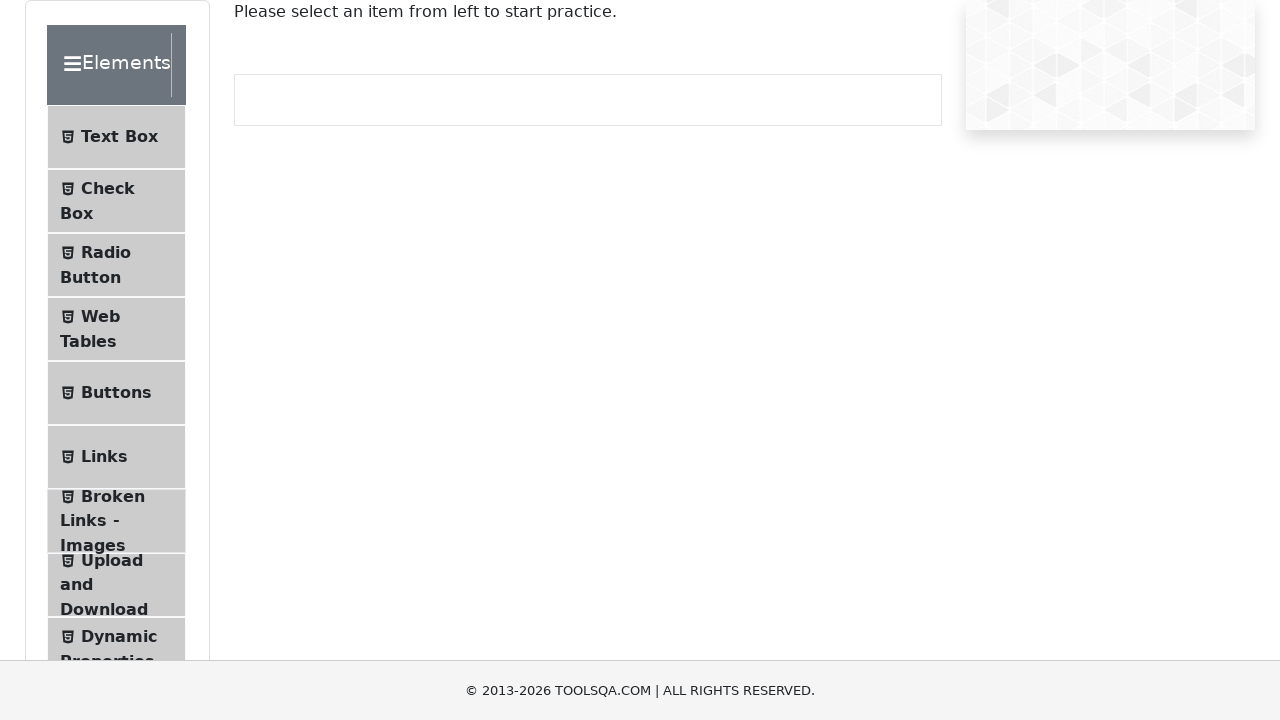

Clicked on Text Box in left panel at (116, 137) on xpath=//li[contains(@class, 'btn-light') and .//span[text()='Text Box']]
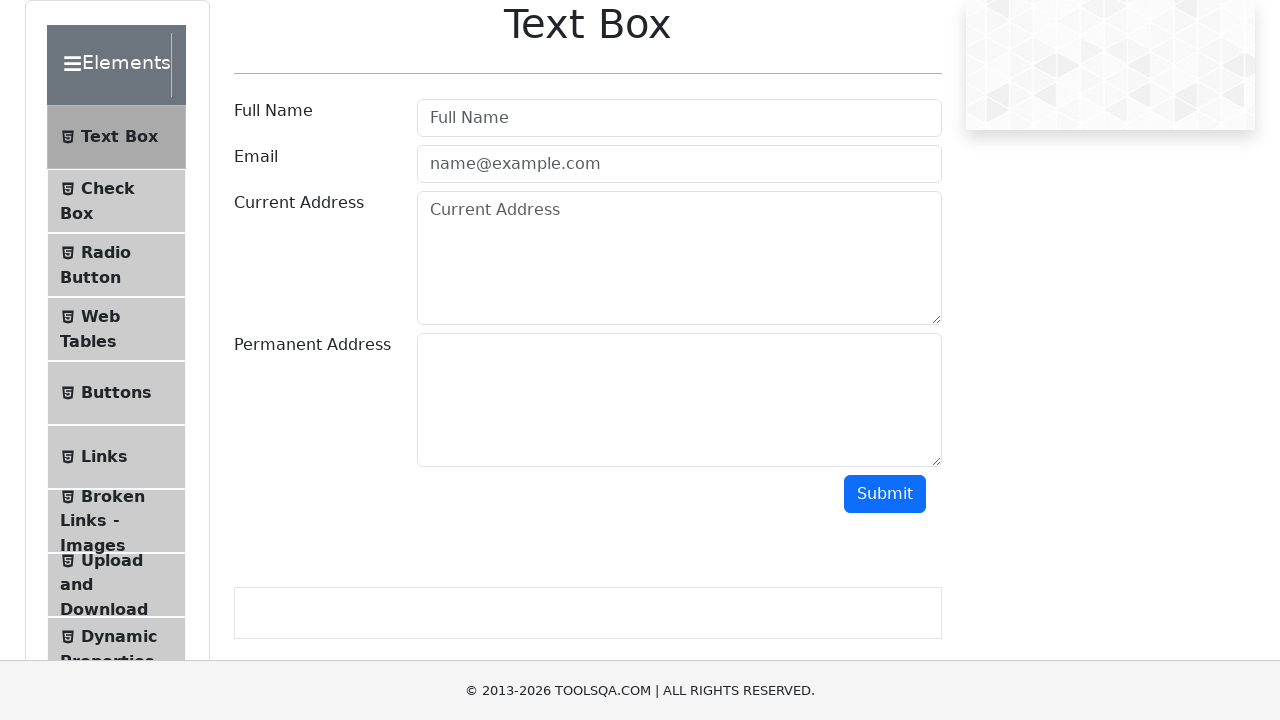

Filled in full name field with 'Connor McGregor' on xpath=//input[@id='userName']
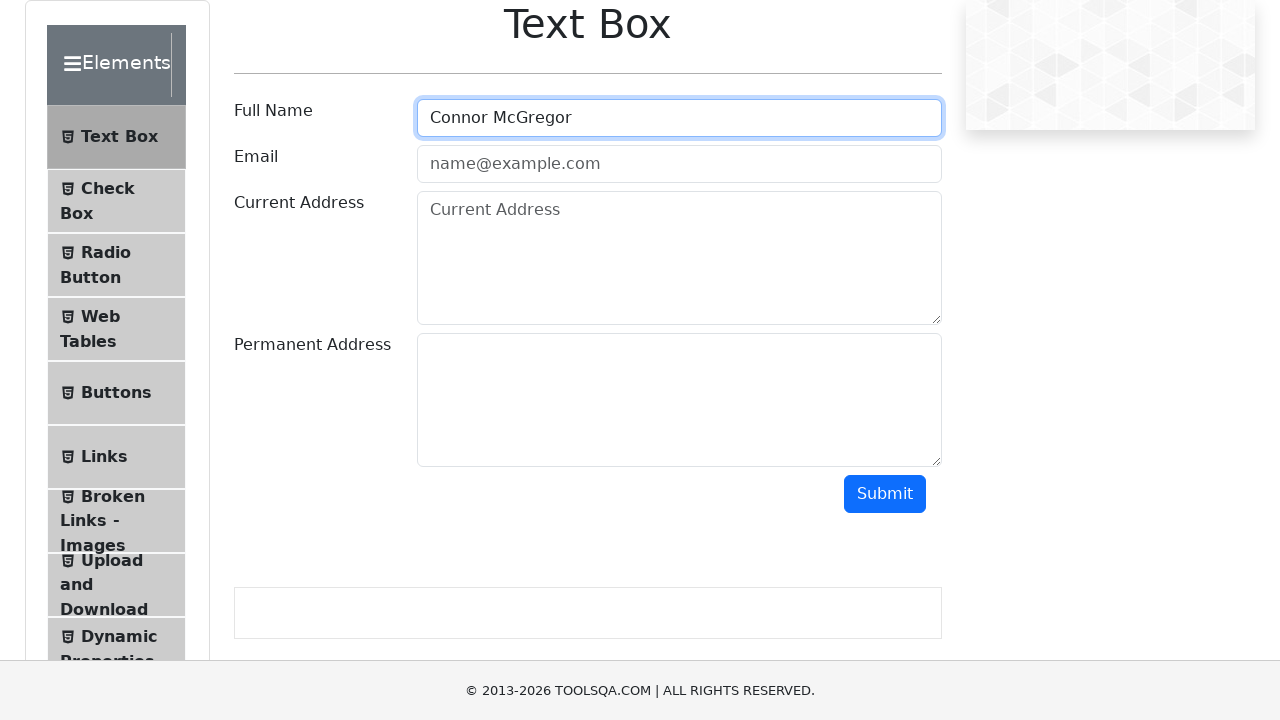

Filled in email field with 'theonetheonly@yahoo.com' on xpath=//input[@id='userEmail']
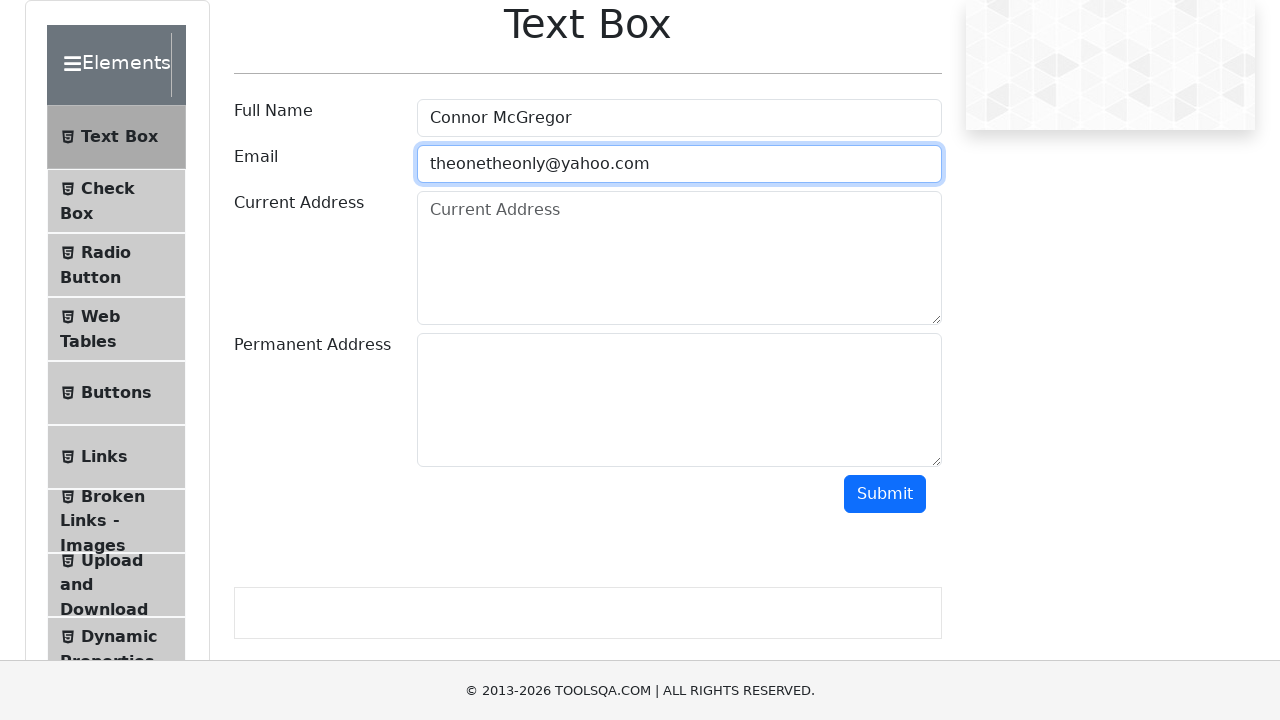

Filled in current address field with 'Ireland' on xpath=//textarea[@id='currentAddress']
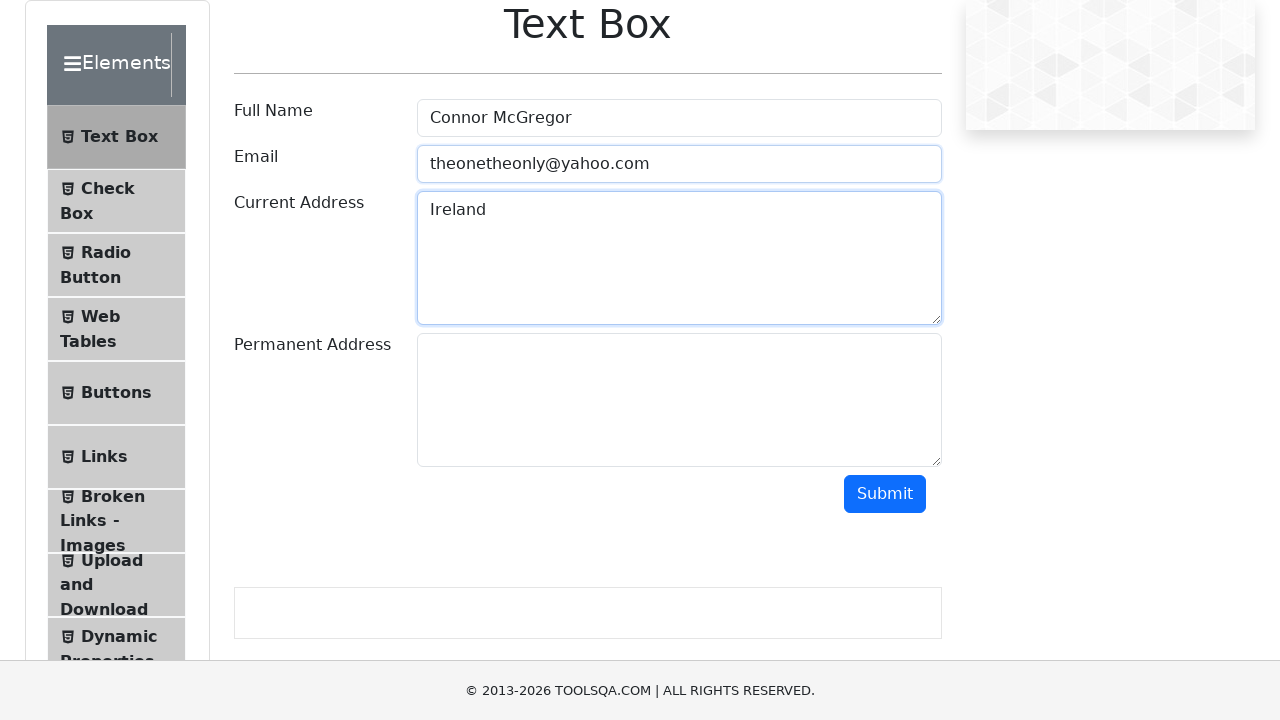

Filled in permanent address field with 'Around the globe' on xpath=//textarea[@id='permanentAddress']
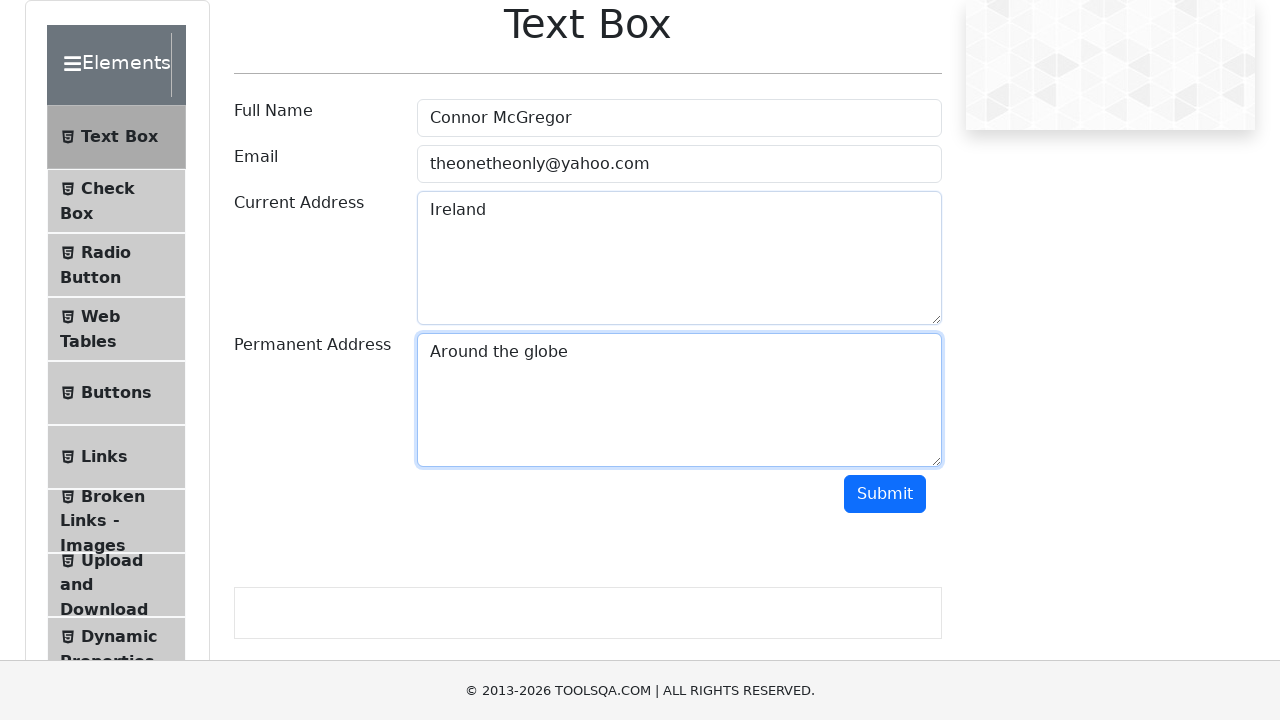

Clicked the submit button at (885, 494) on xpath=//button[@id='submit']
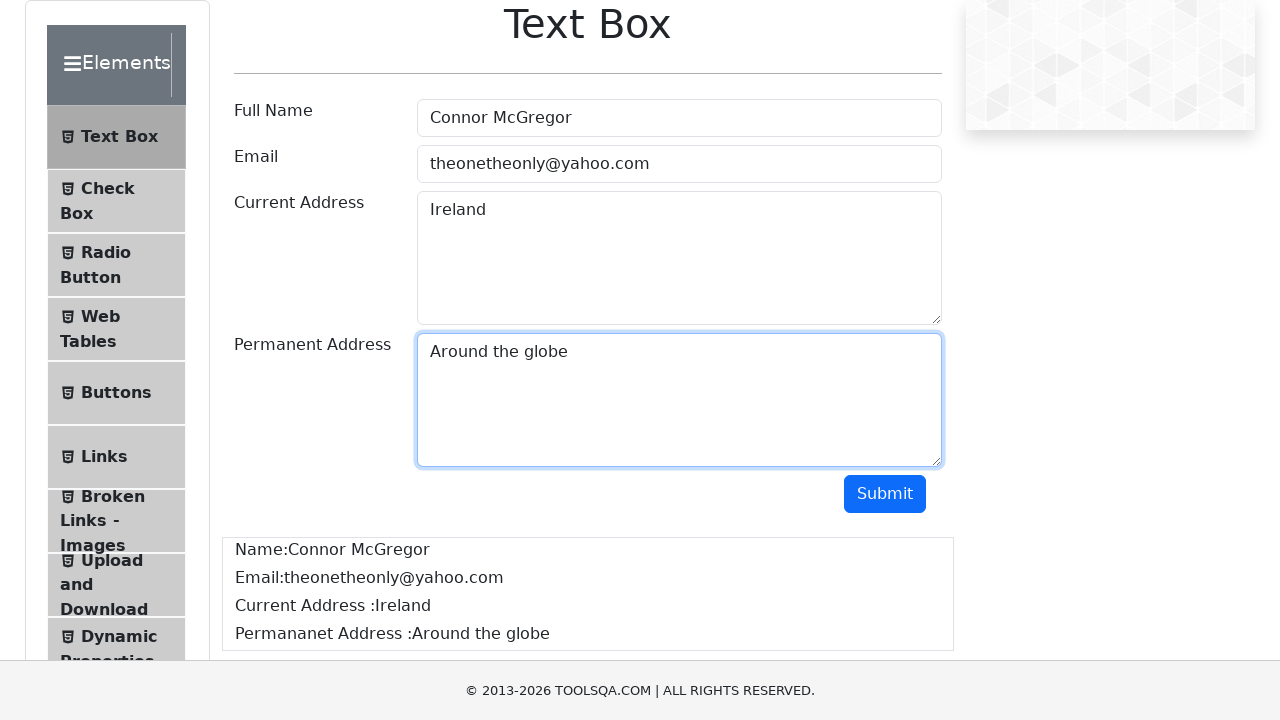

Output section loaded and name field is visible
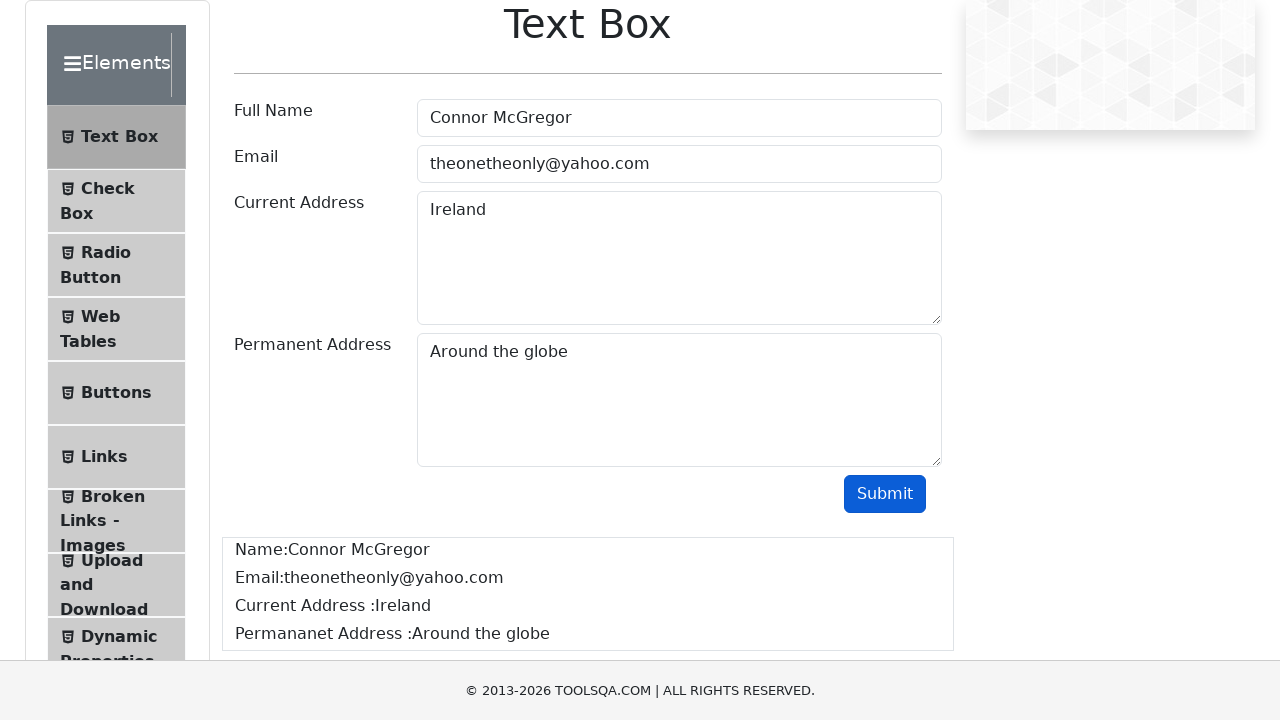

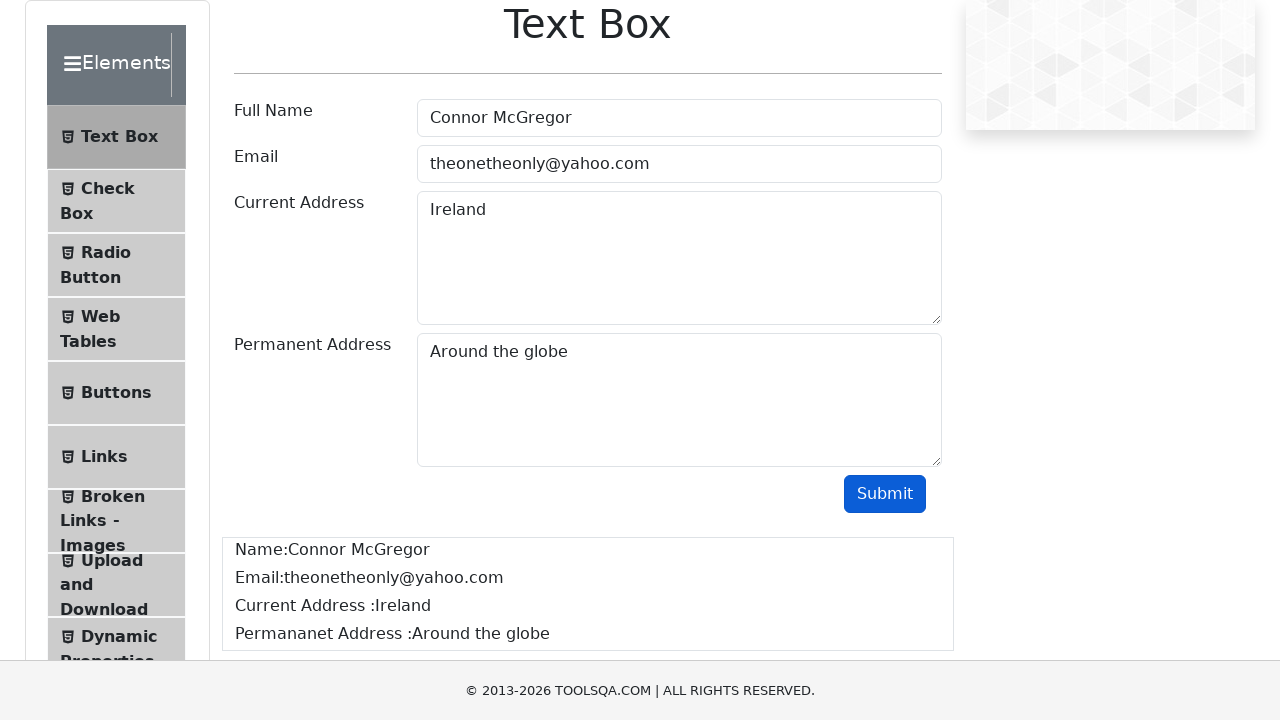